Navigates to WebDriverIO website to verify the page loads and triggers network requests

Starting URL: https://webdriver.io

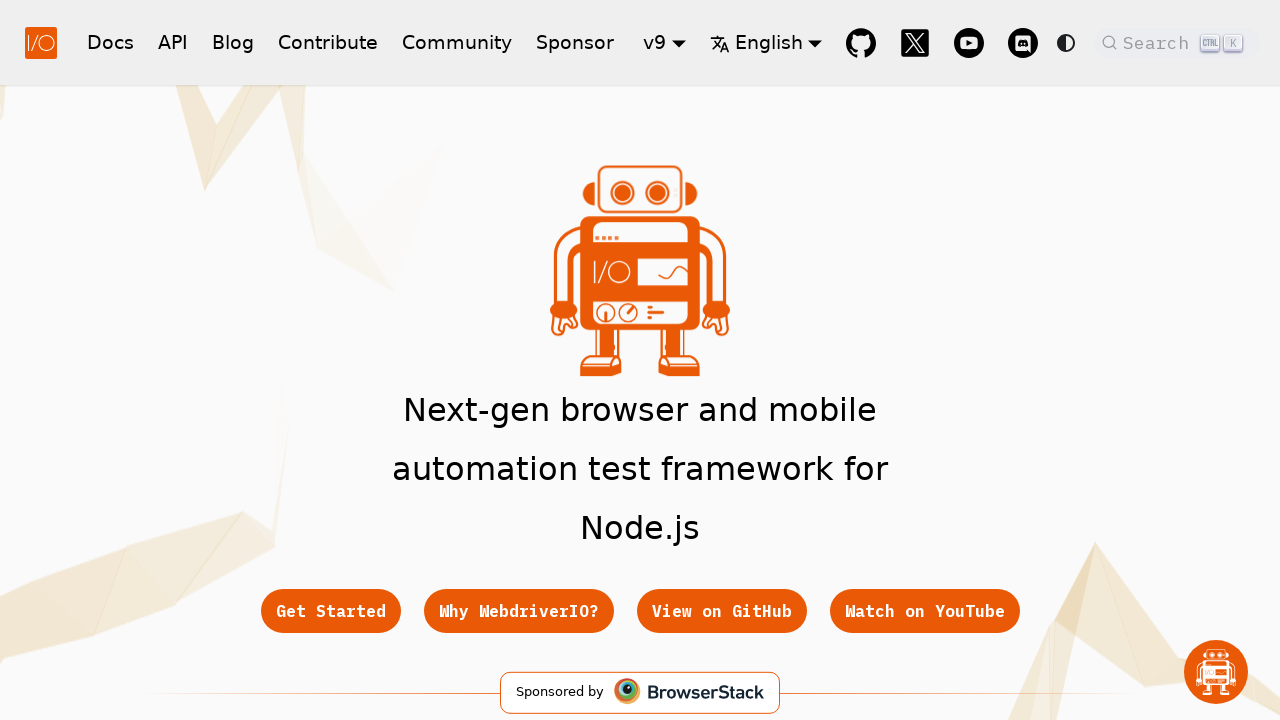

Waited for page to reach networkidle state - all network requests completed
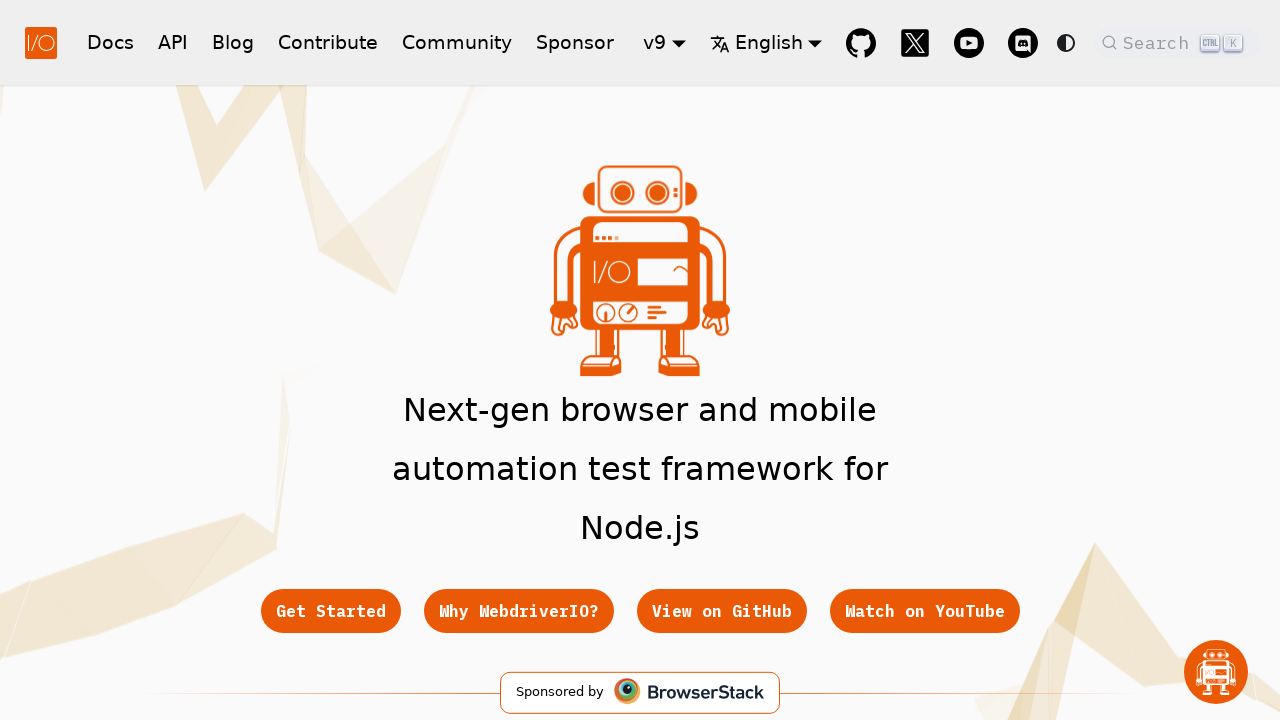

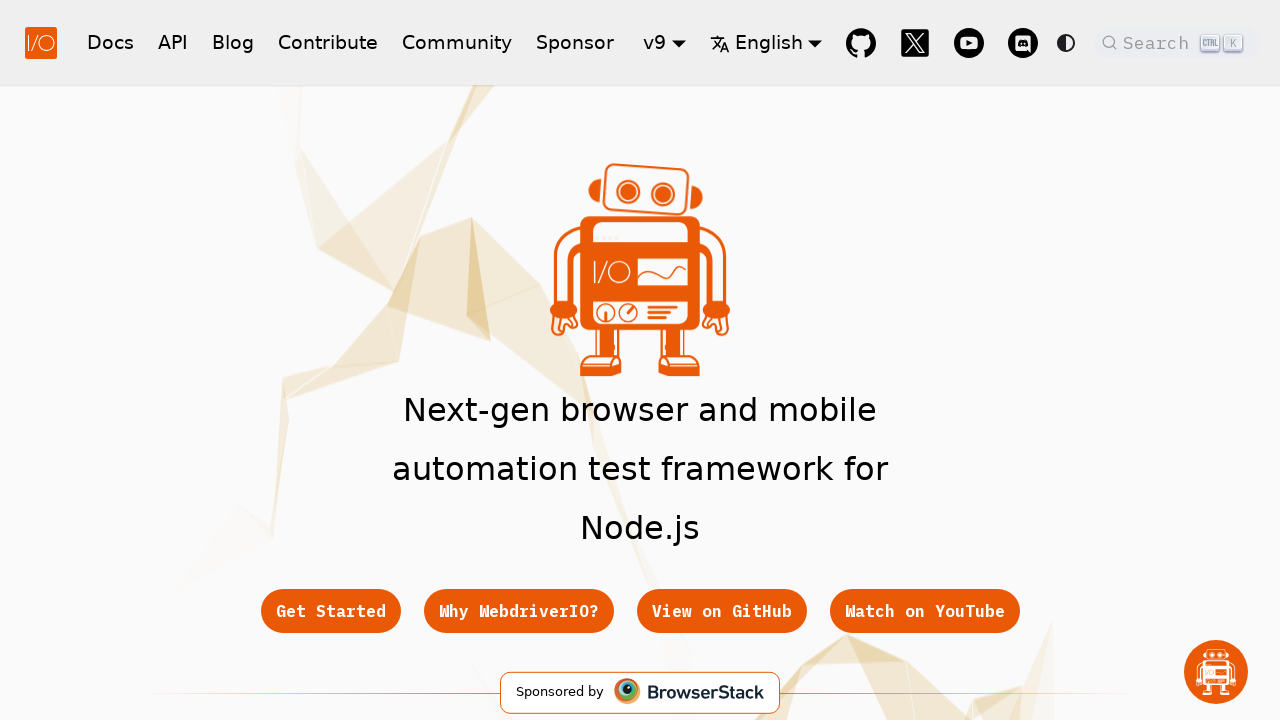